Tests the contact feature by filling out and submitting a contact form with email, name, and message

Starting URL: https://www.demoblaze.com/index.html#

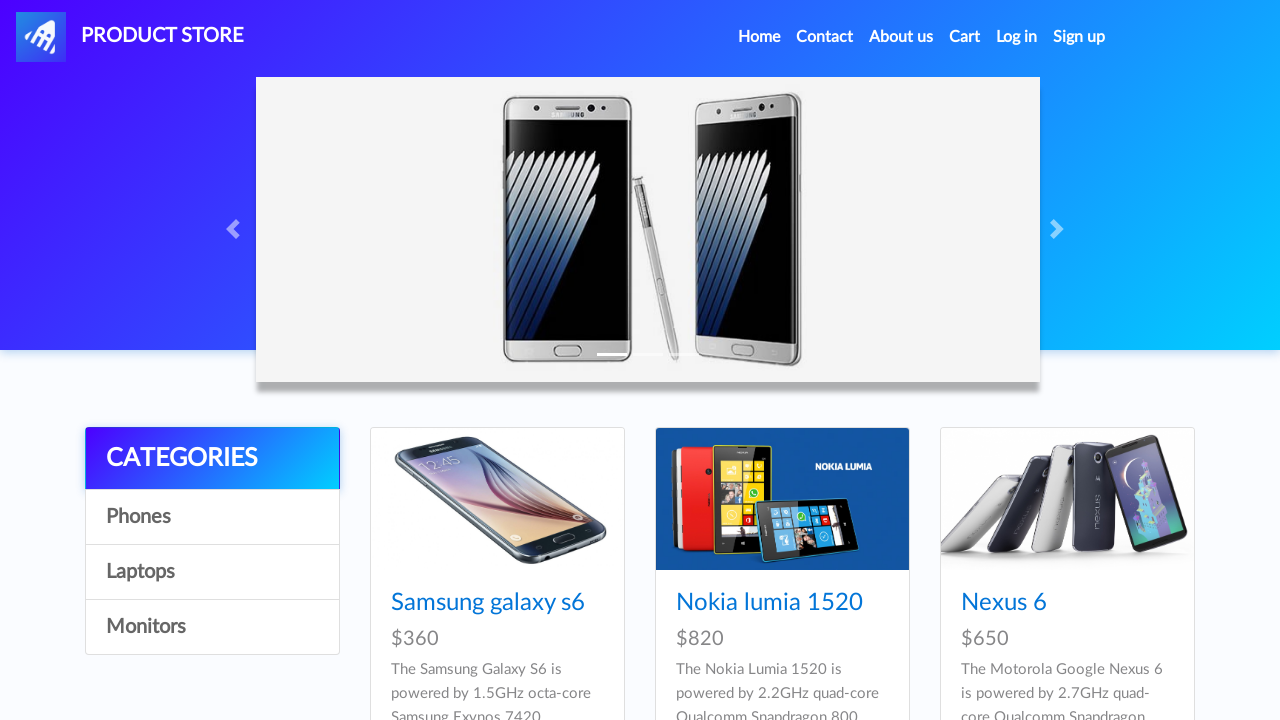

Clicked Contact option in navbar at (825, 37) on xpath=//*[@id="navbarExample"]/ul/li[2]/a
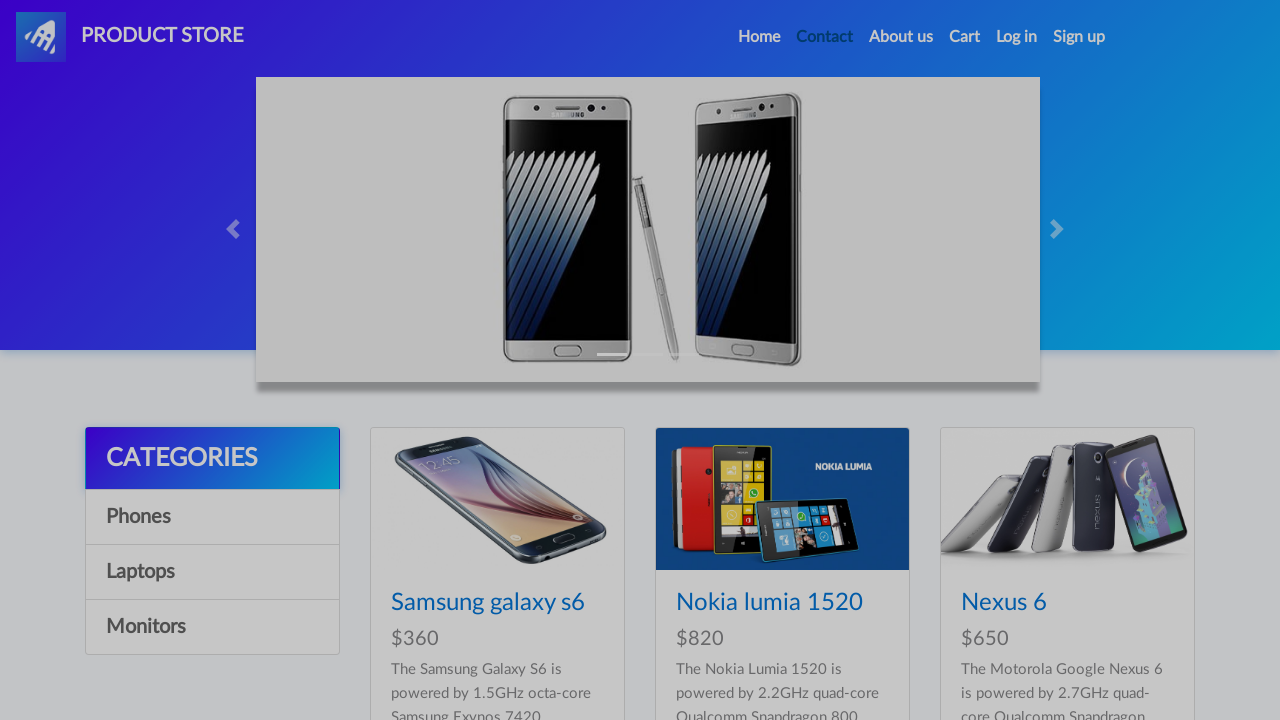

Filled email field with 'test@test.com' on #recipient-email
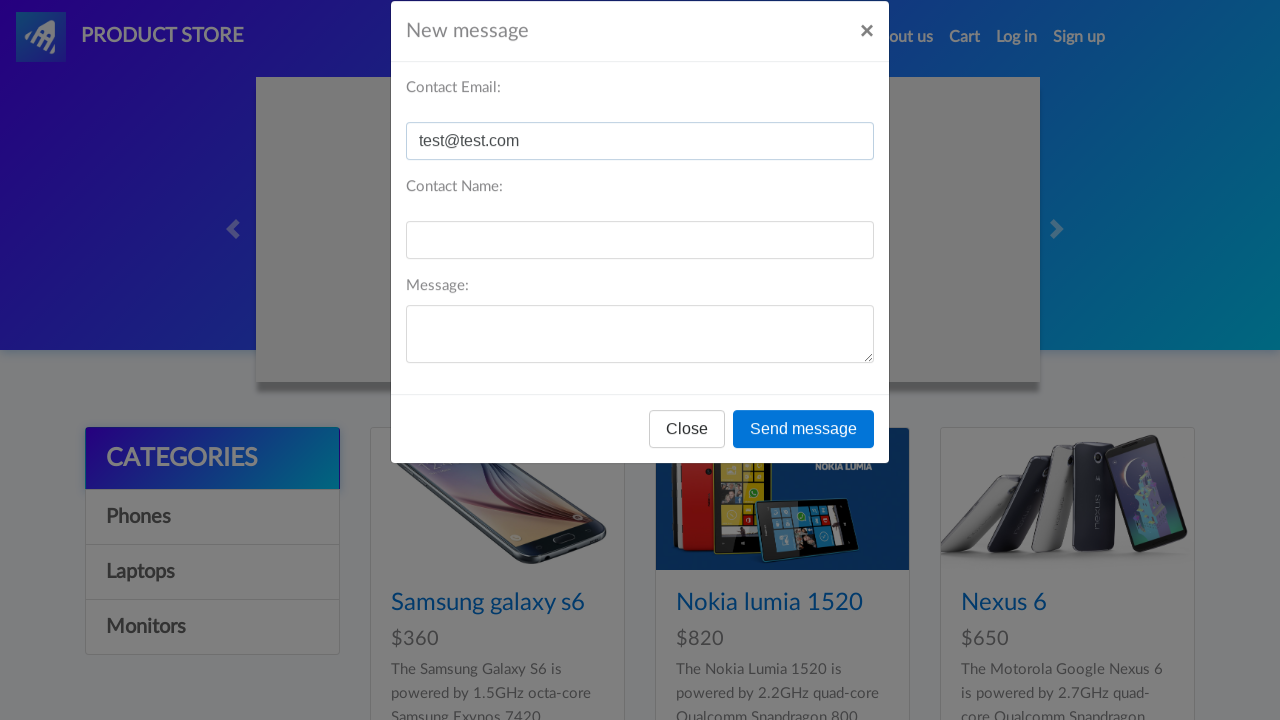

Filled name field with 'test' on #recipient-name
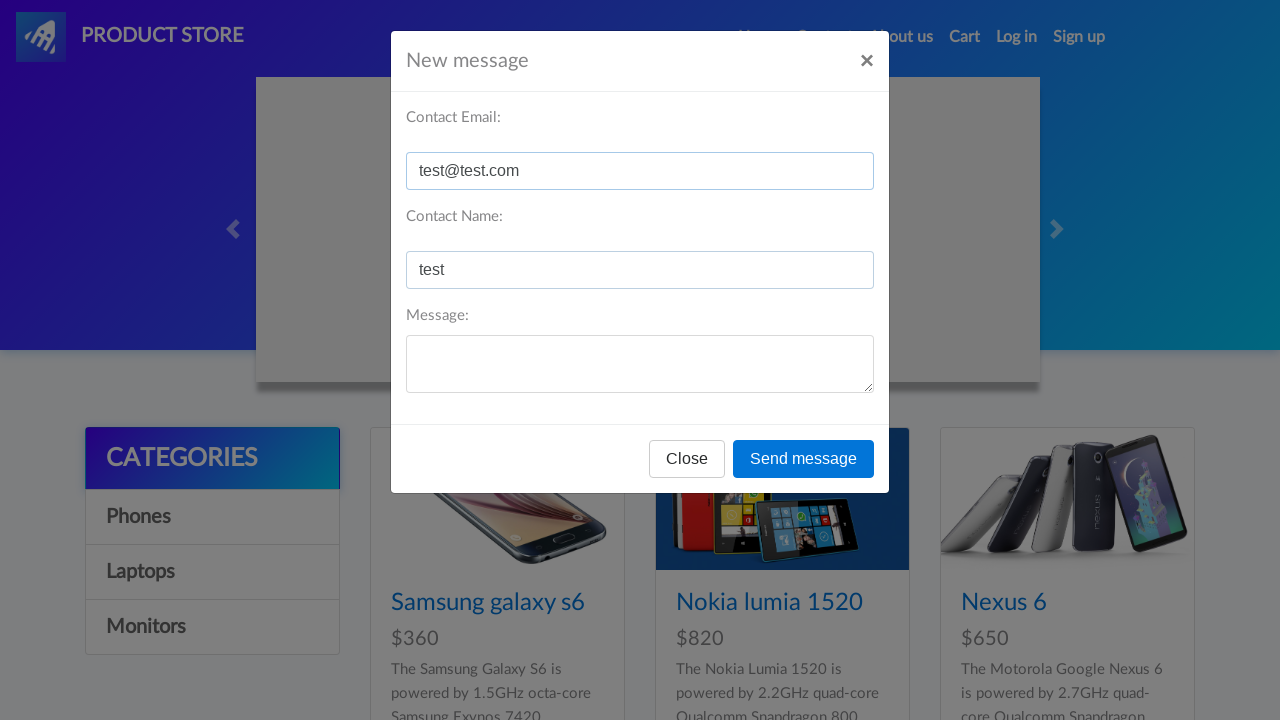

Filled message field with 'message' on #message-text
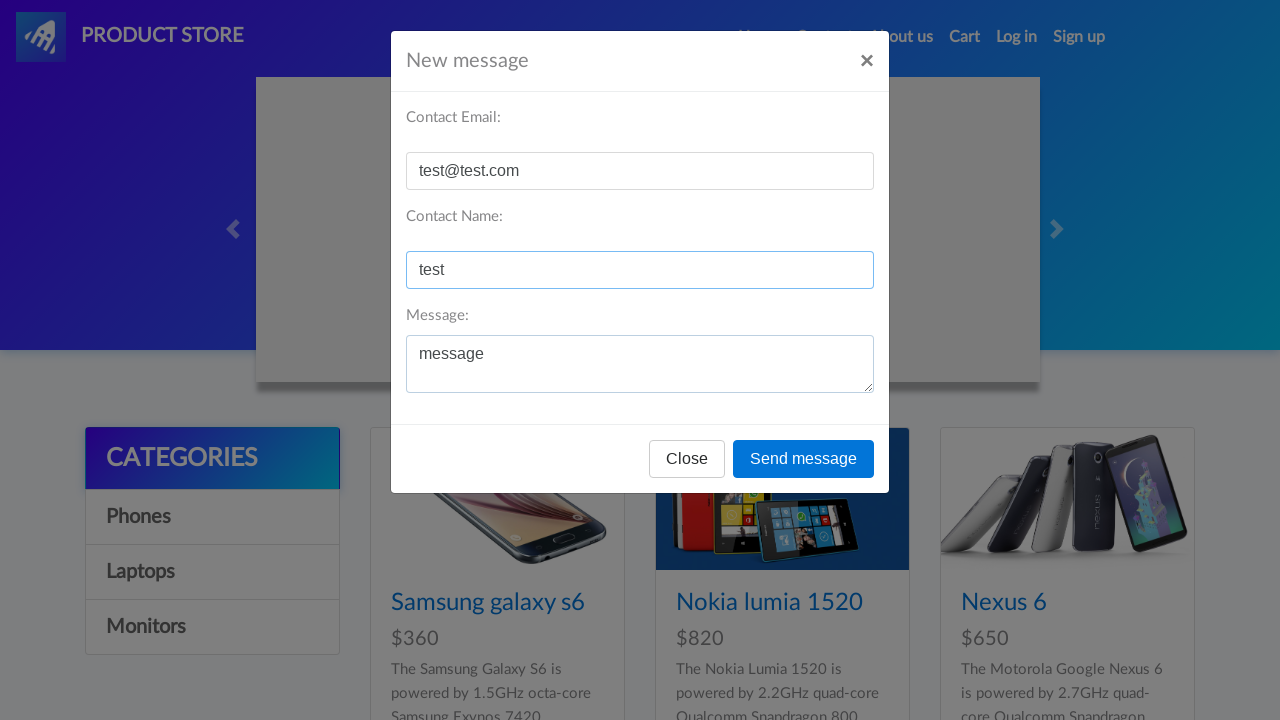

Clicked submit button to send contact form at (804, 459) on xpath=//*[@id="exampleModal"]/div/div/div[3]/button[2]
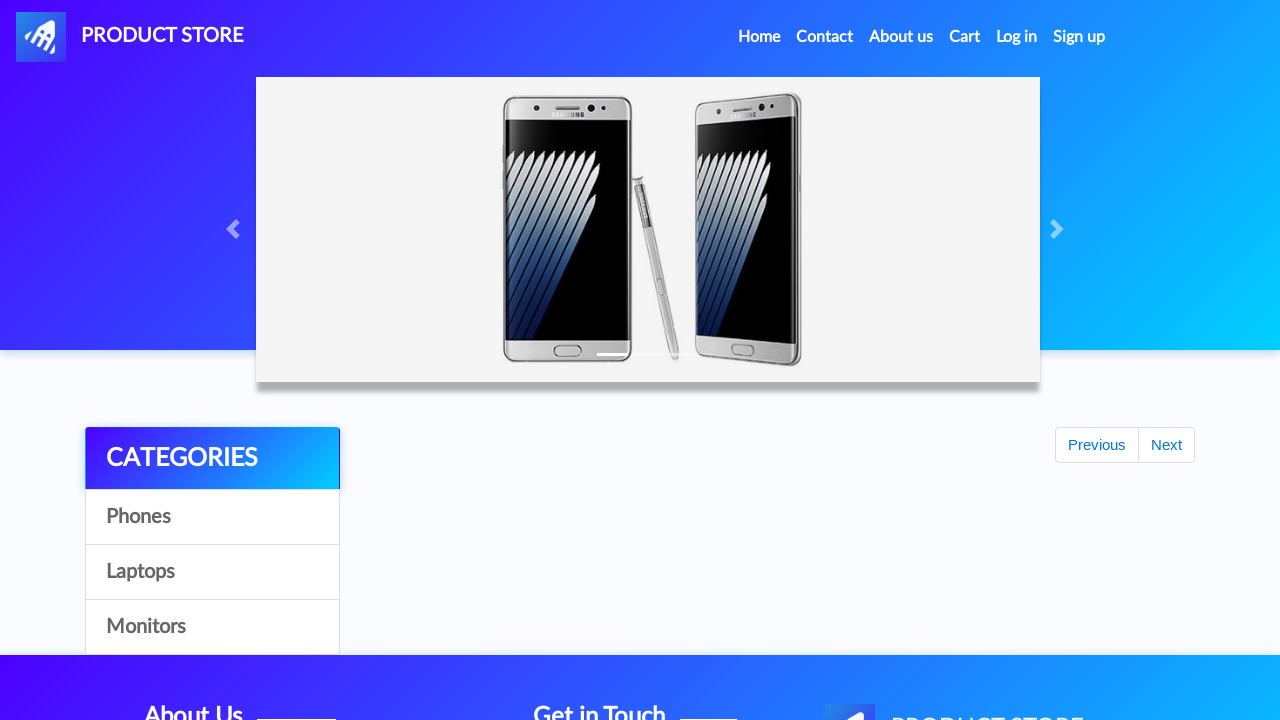

Set up alert dialog handler to accept confirmation
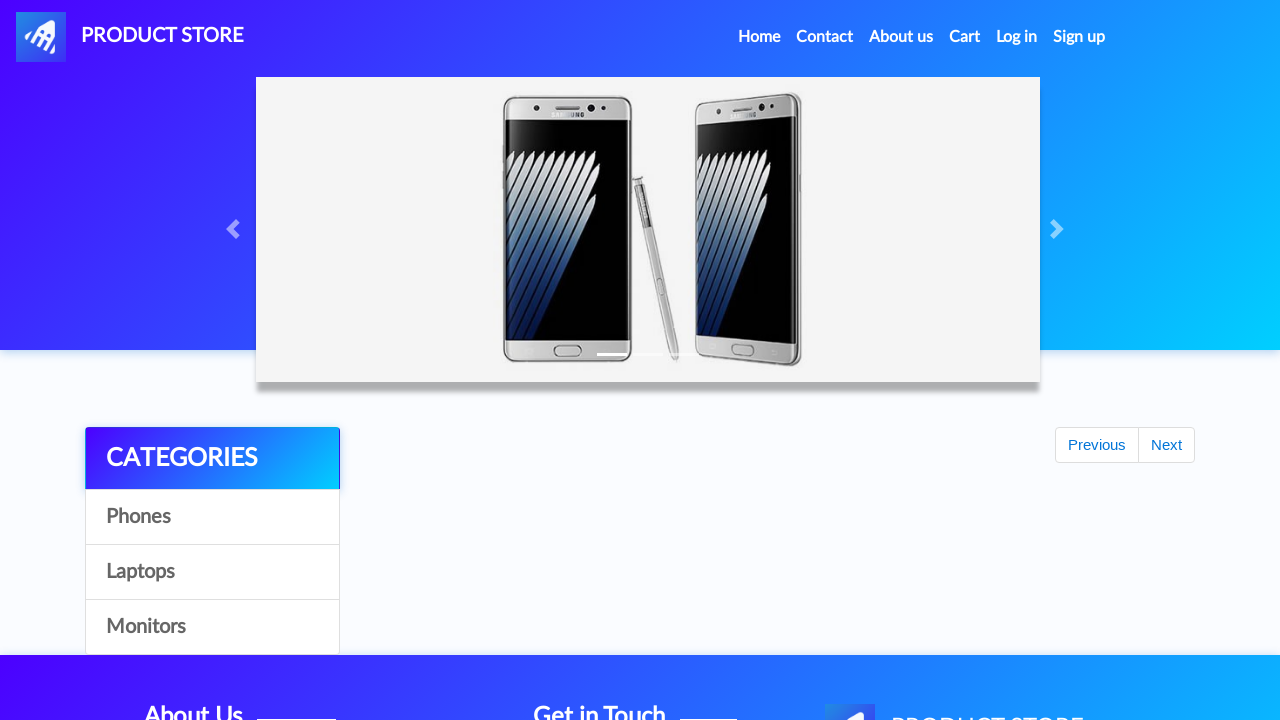

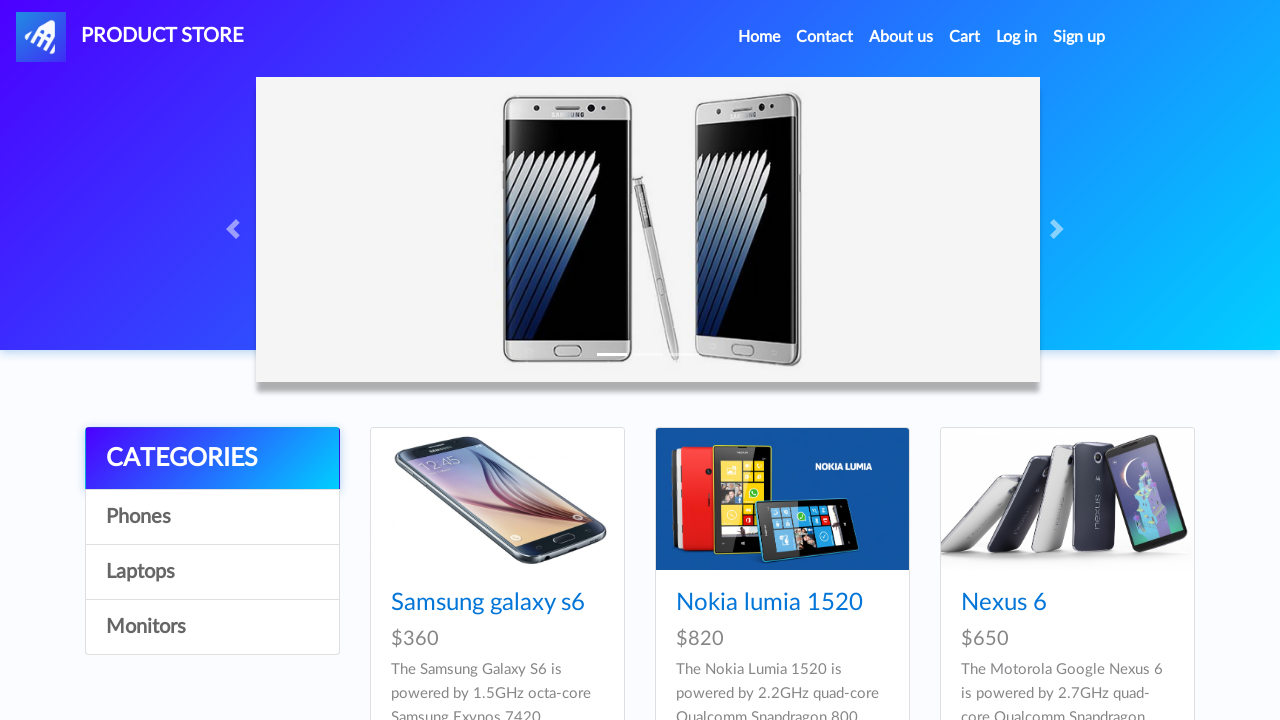